Tests opening a new window, extracting course information from the academy page, and filling it into a form field on the original page

Starting URL: https://rahulshettyacademy.com/angularpractice/

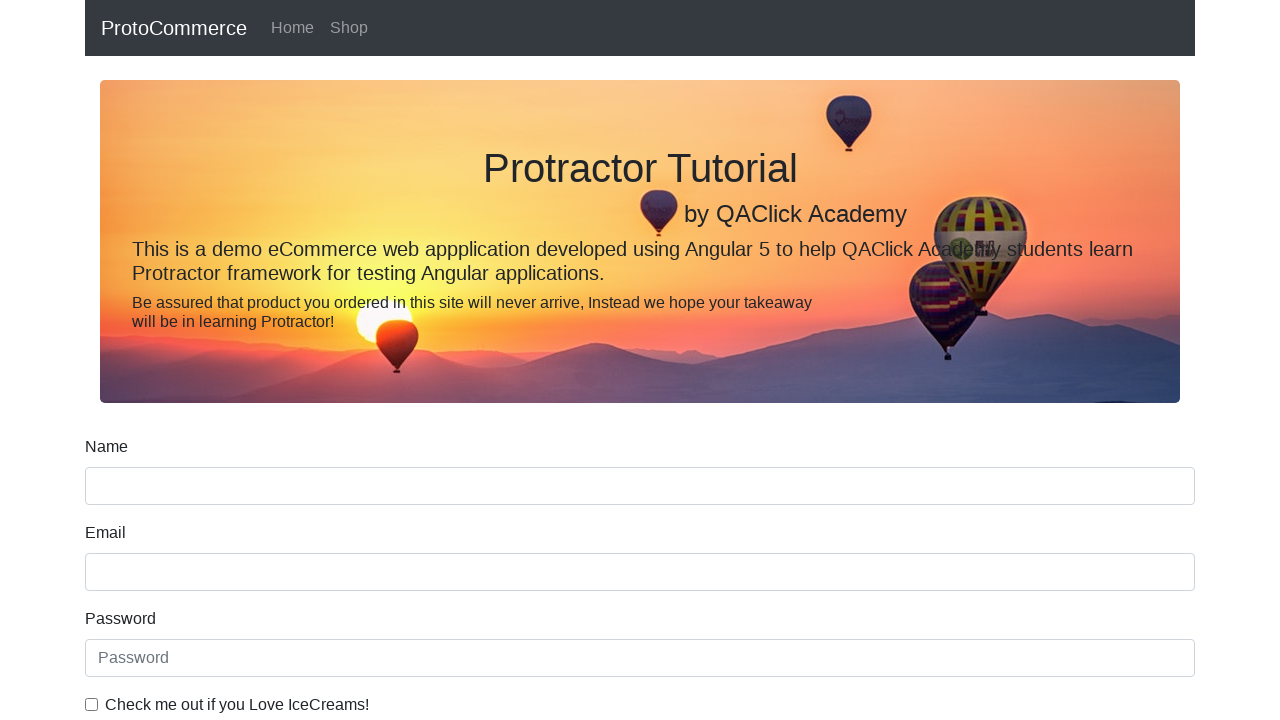

Created a new page/tab
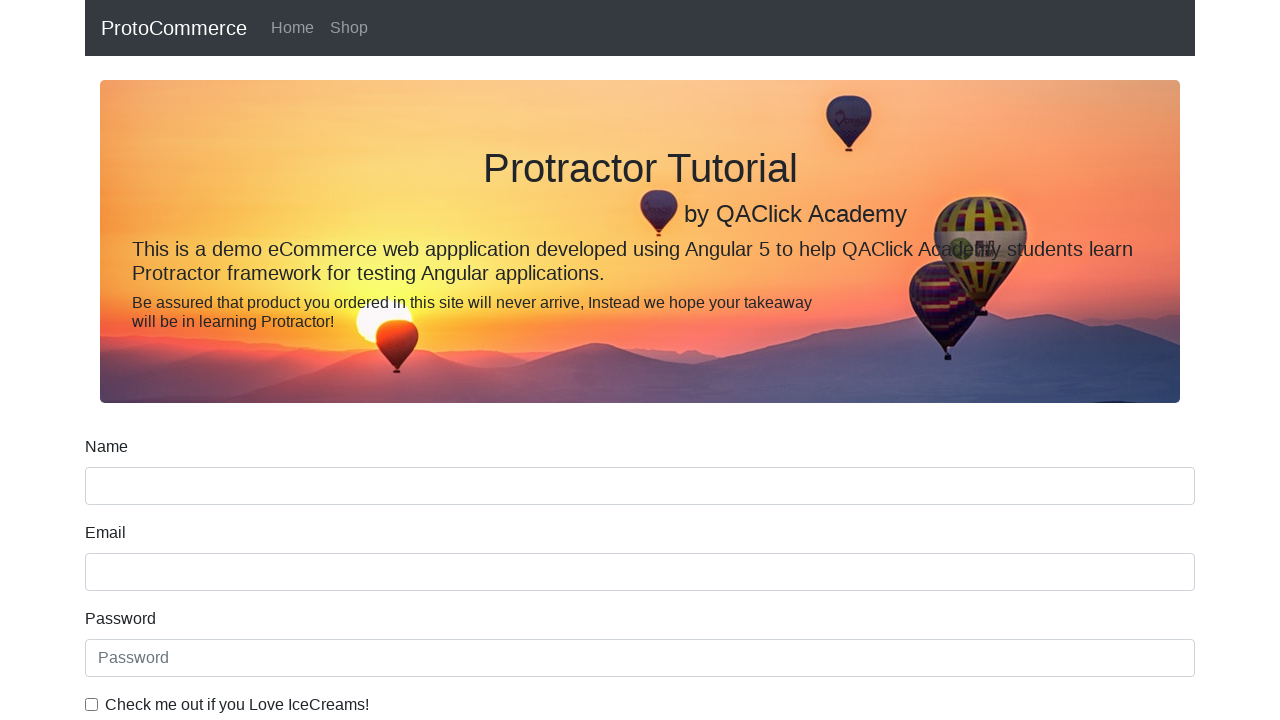

Navigated new page to Rahul Shetty Academy homepage
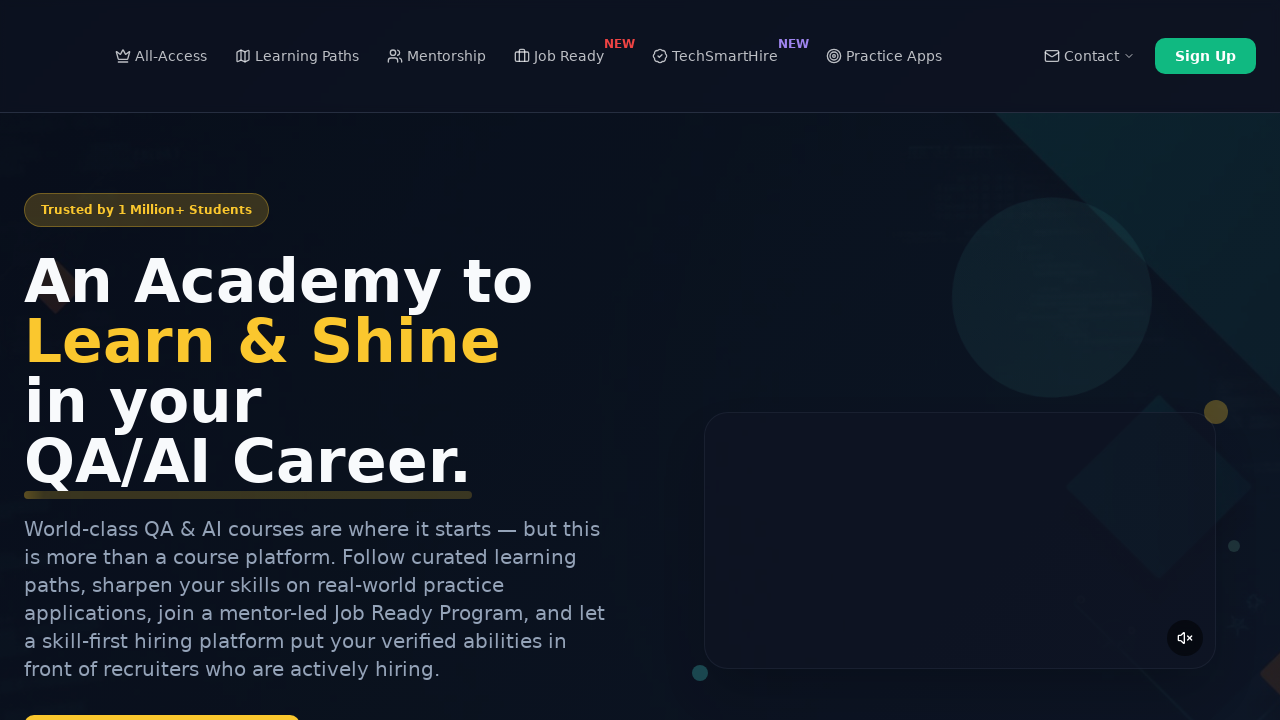

Course links loaded on academy page
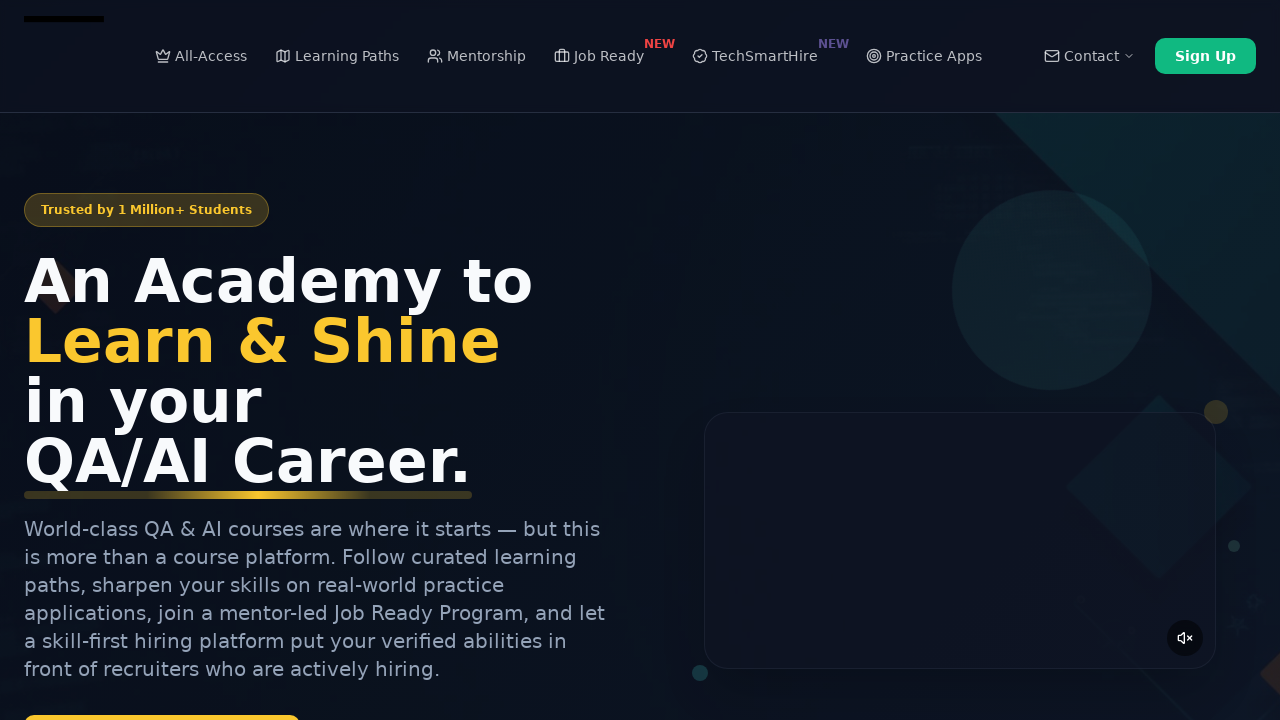

Retrieved all course link elements from academy page
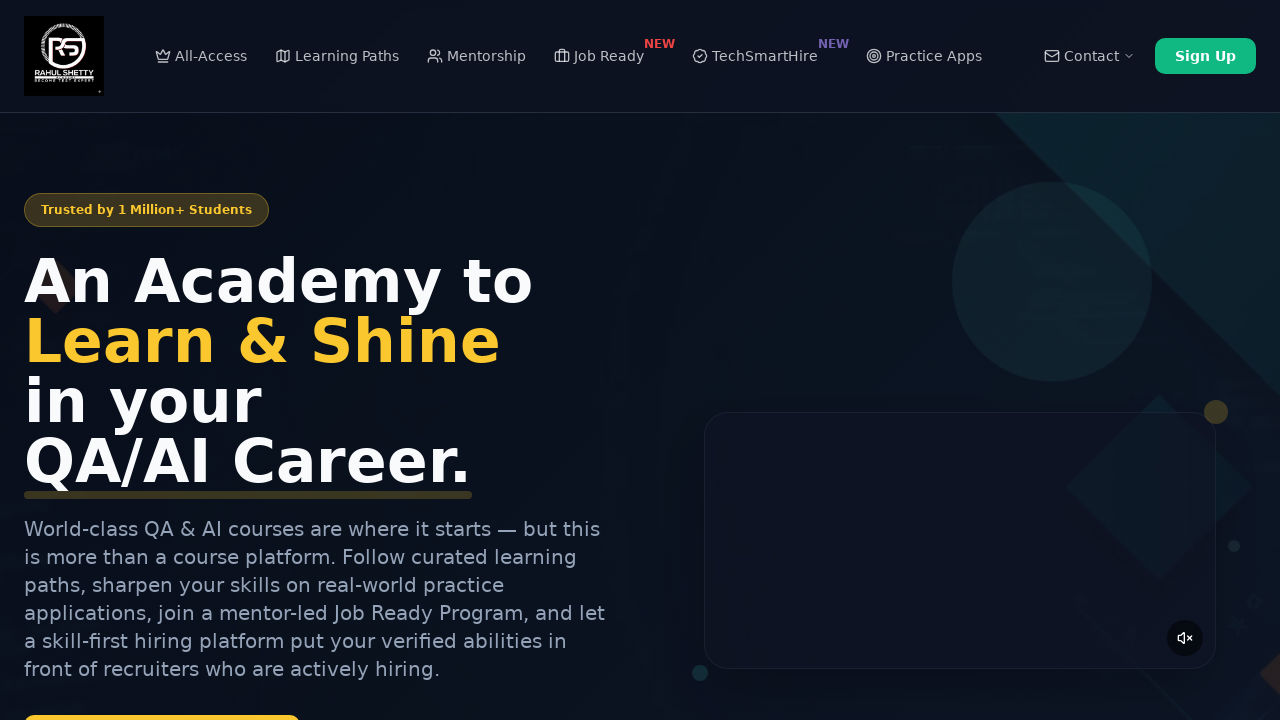

Extracted course text from 4th course link: 'AI Agents'
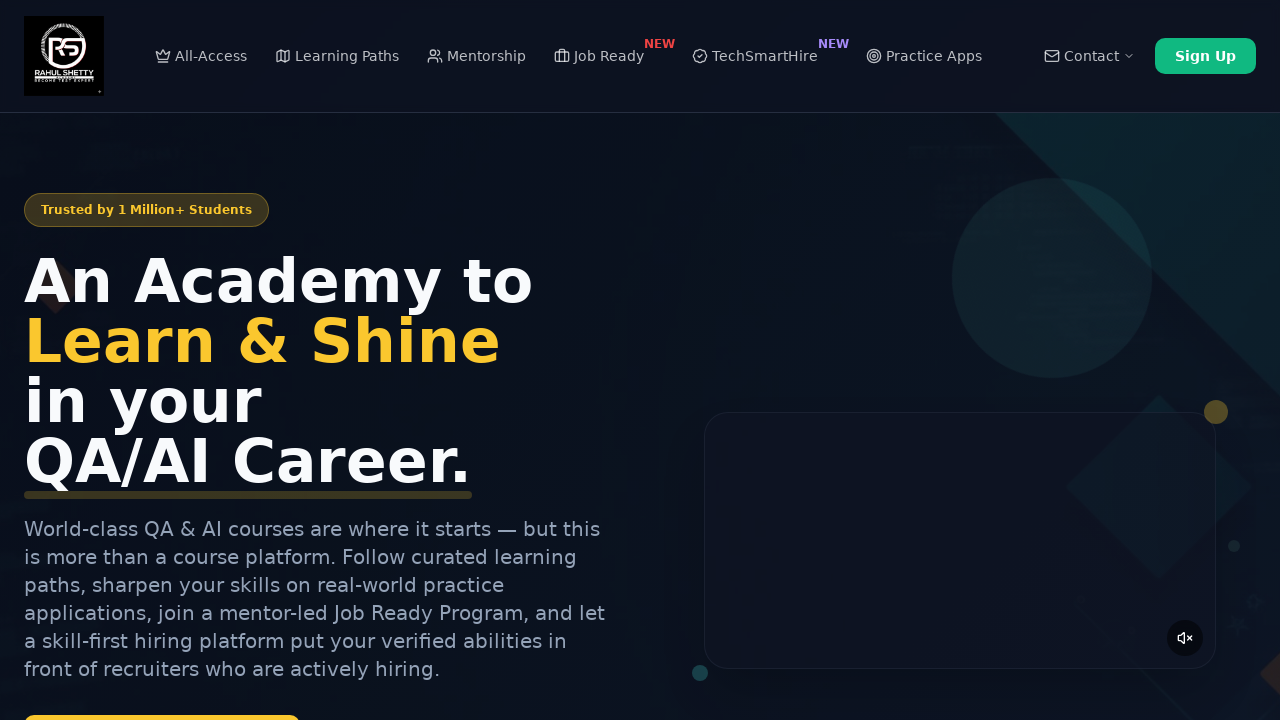

Closed the new page, returned to original page
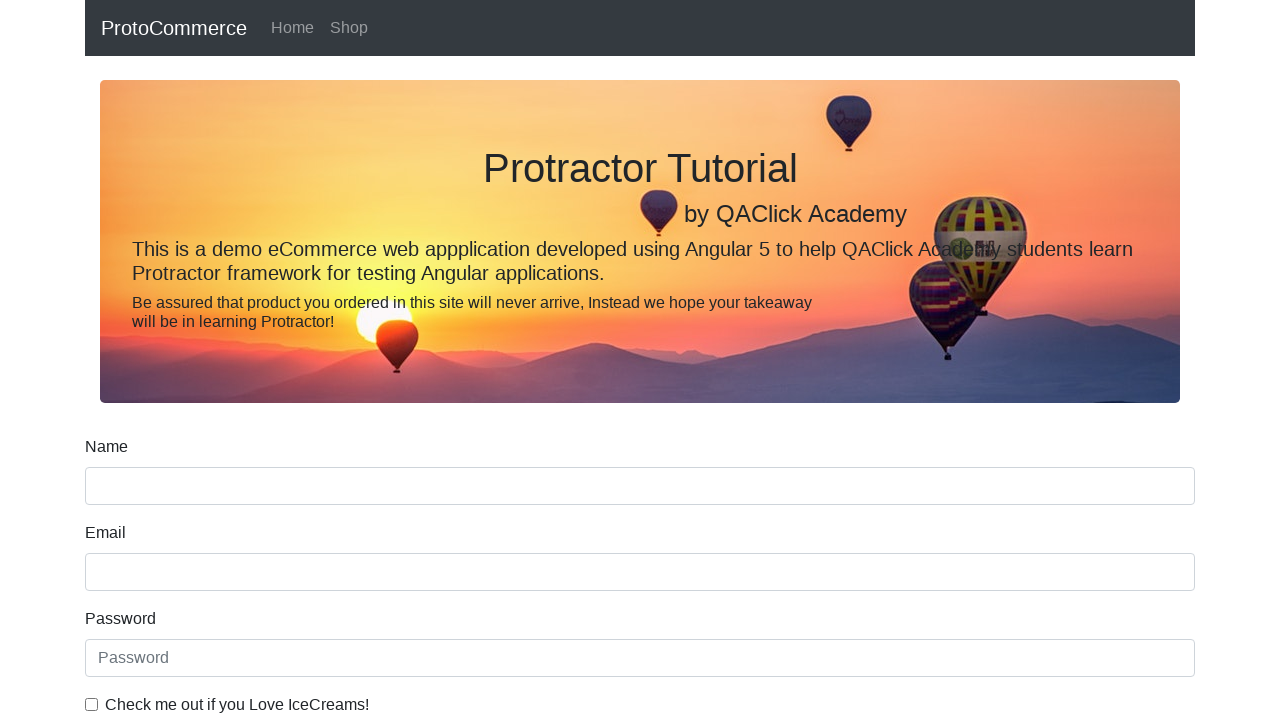

Filled name field with course text: 'AI Agents' on input[name='name']
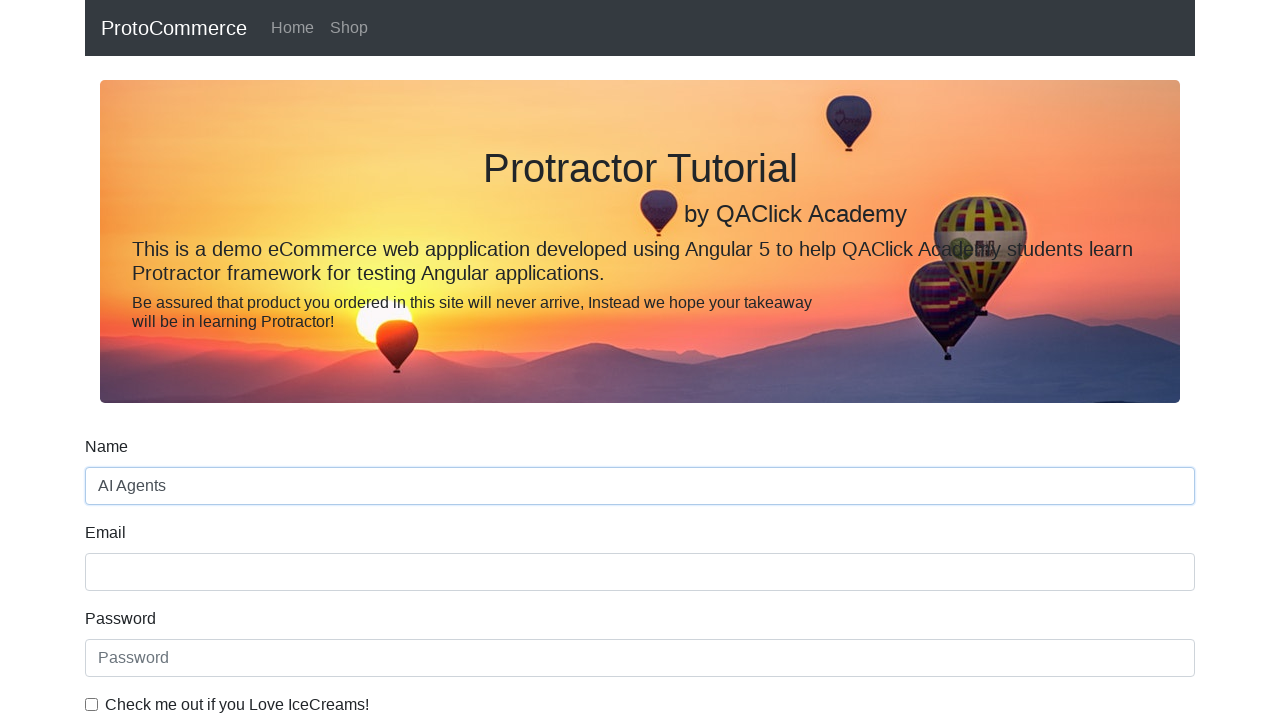

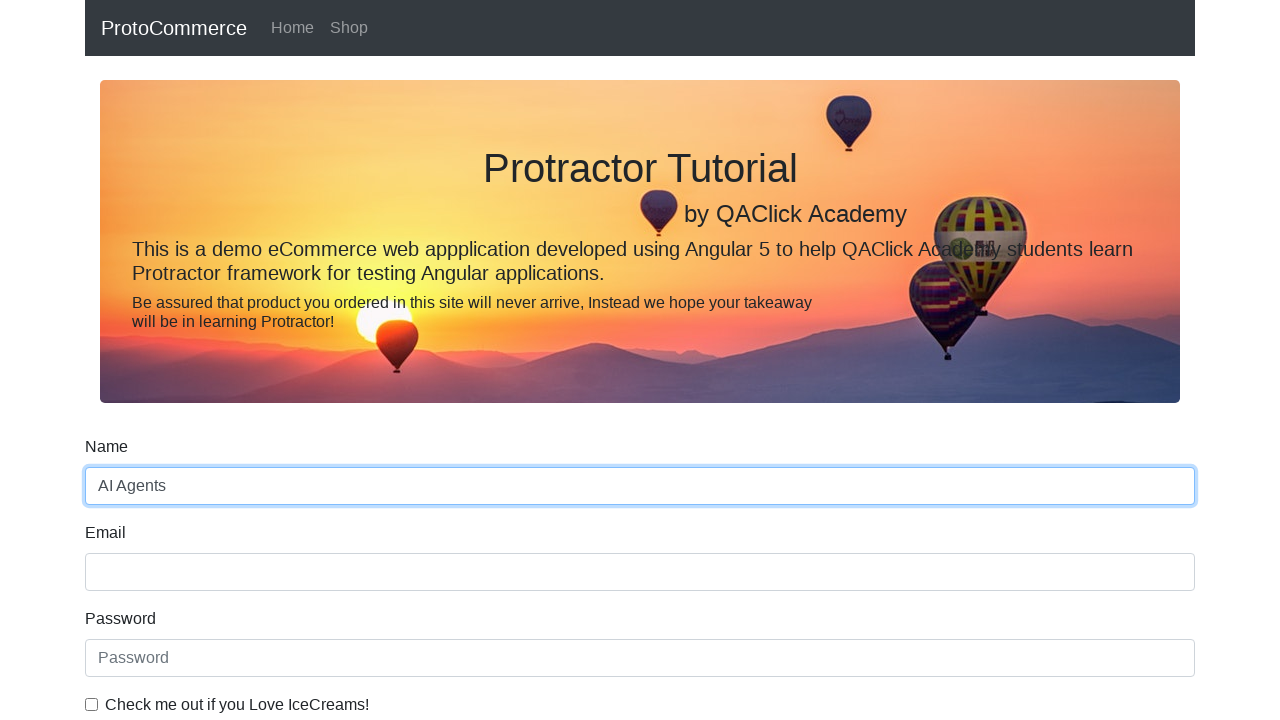